Tests alert dialog functionality by navigating to the alert demo page, clicking on the "Alert with OK & Cancel" tab, triggering a confirm box, and dismissing it

Starting URL: http://demo.automationtesting.in/Alerts.html

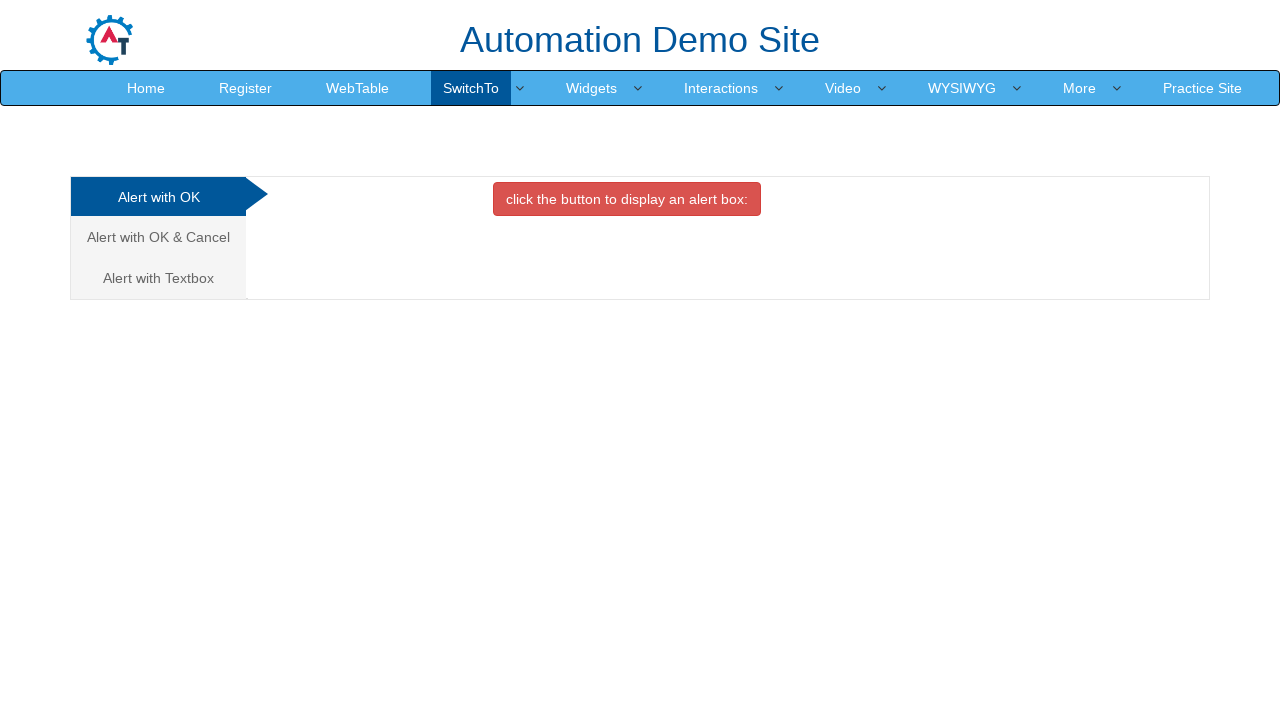

Clicked on 'Alert with OK & Cancel' tab at (158, 237) on xpath=//a[text()='Alert with OK & Cancel ']
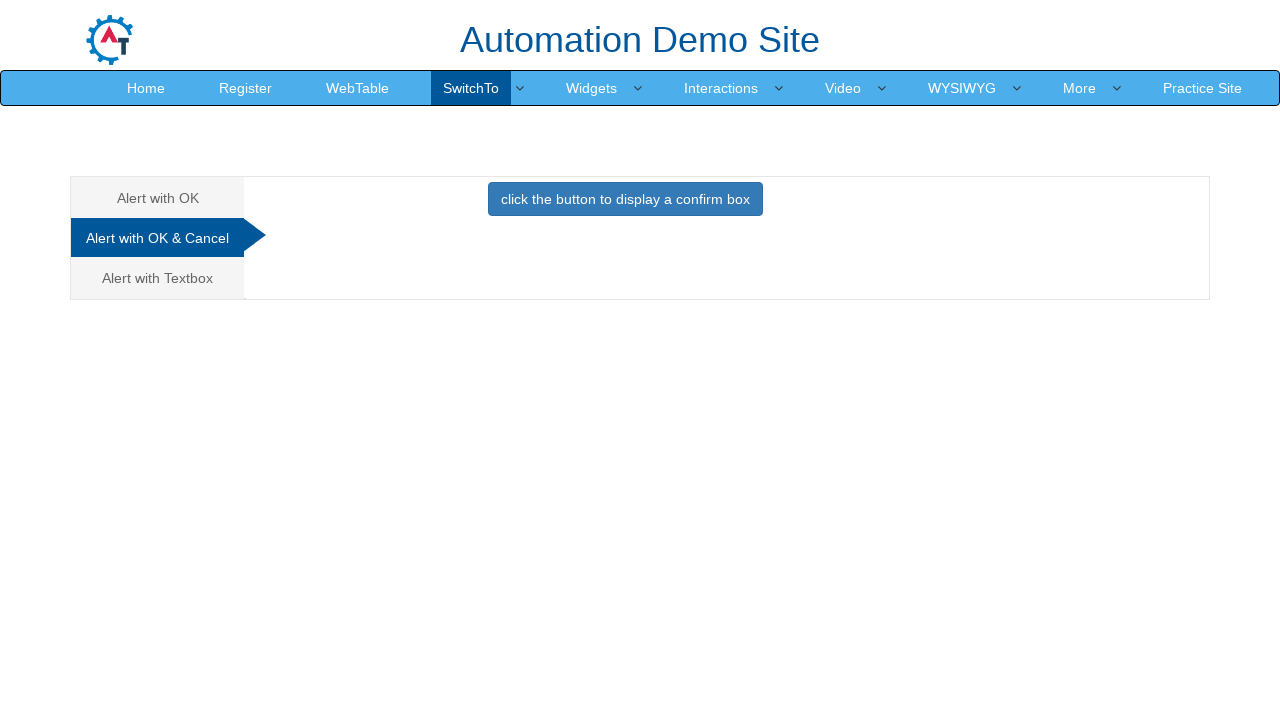

Clicked button to display confirm box at (625, 199) on xpath=//button[text()='click the button to display a confirm box ']
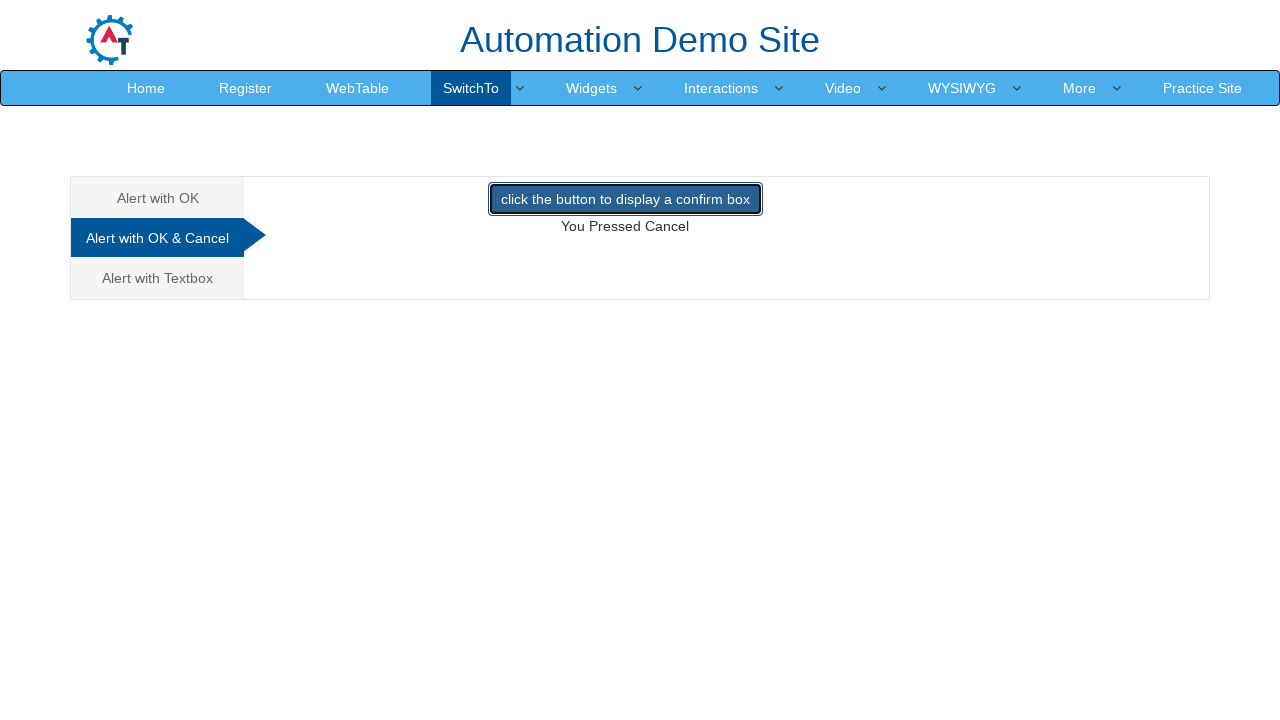

Set up dialog event listener to dismiss alerts
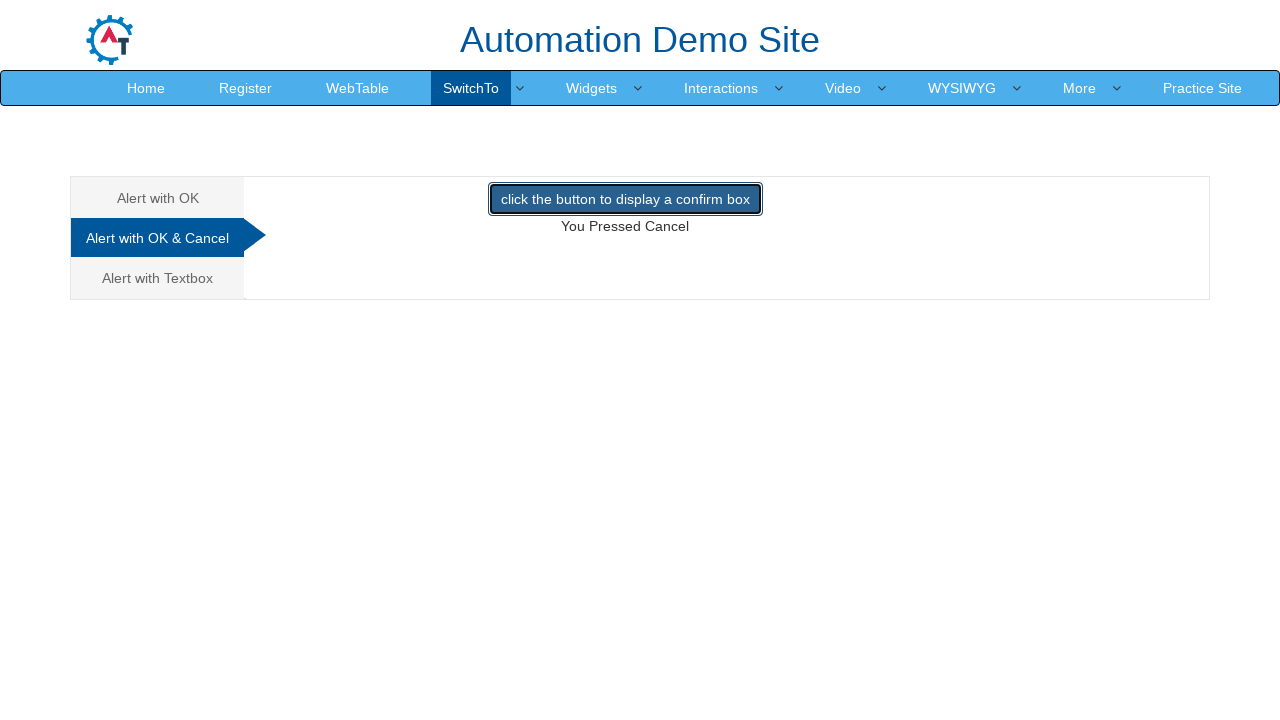

Clicked button to trigger confirm dialog again at (625, 199) on xpath=//button[text()='click the button to display a confirm box ']
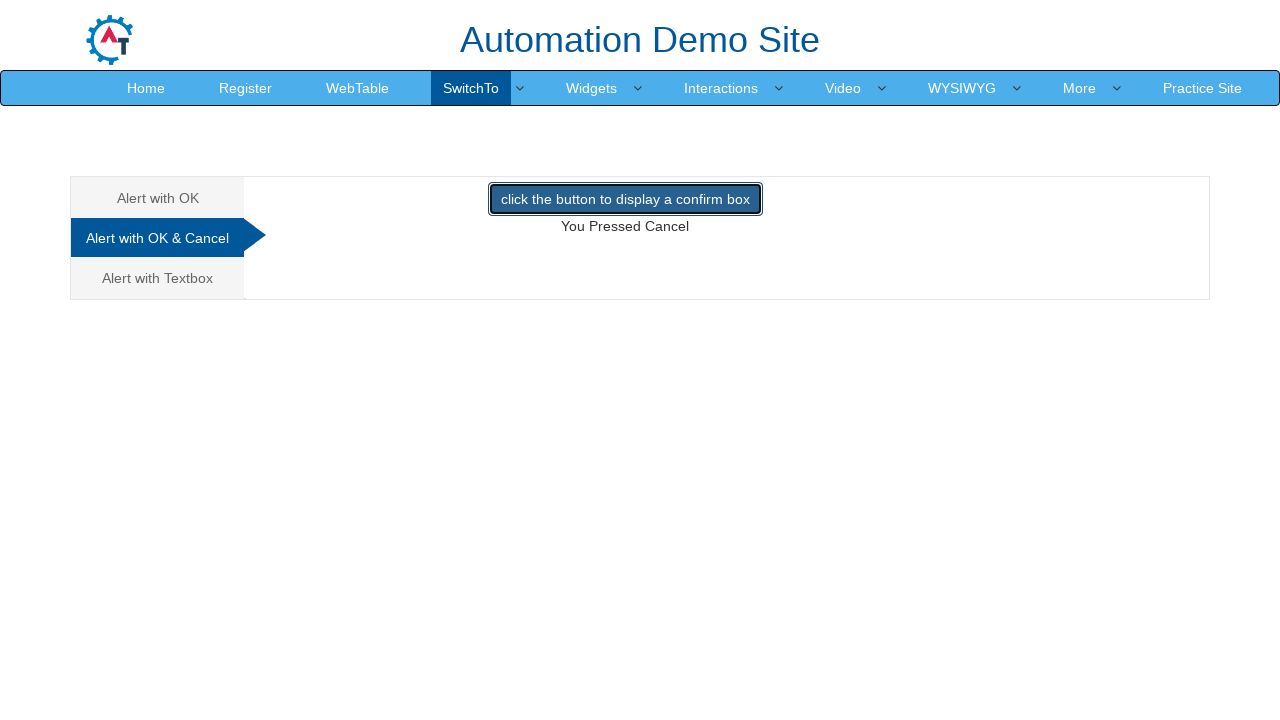

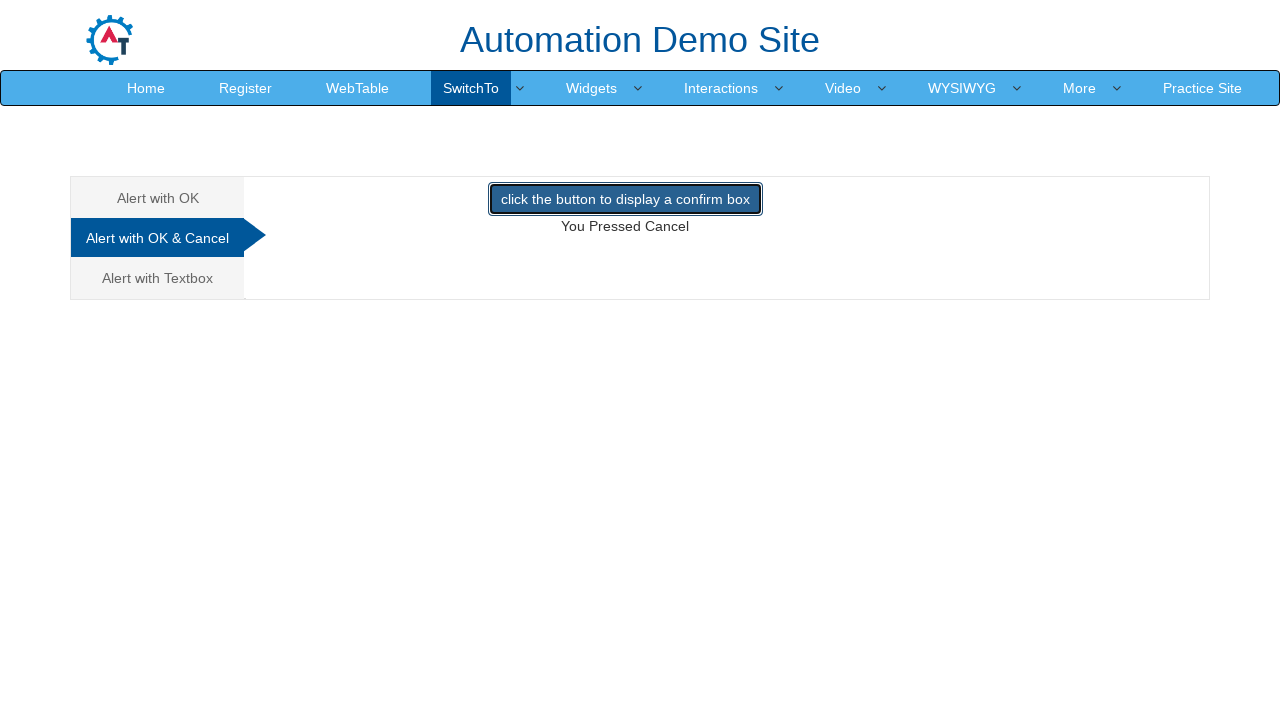